Tests window/tab navigation by clicking a link that opens a new window, switching to it to read text, then switching back to the parent window

Starting URL: https://rahulshettyacademy.com/loginpagePractise/#

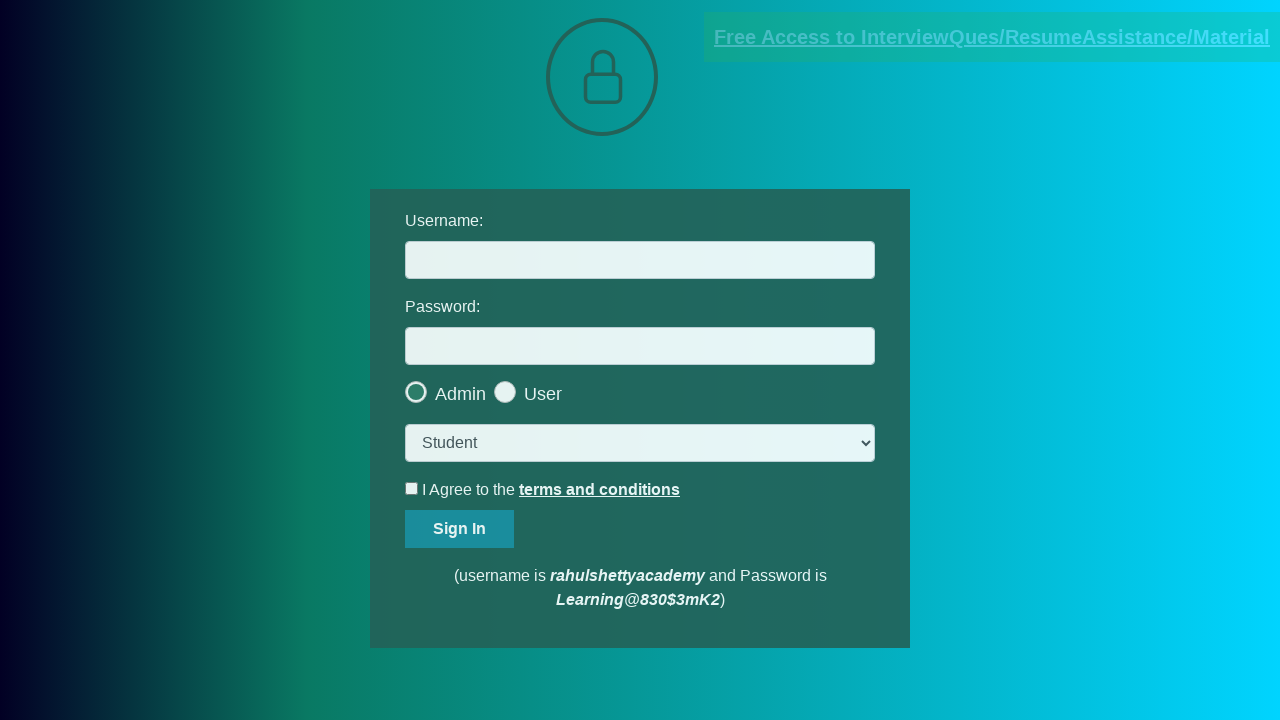

Clicked blinking text link to open new window/tab at (992, 37) on a.blinkingText
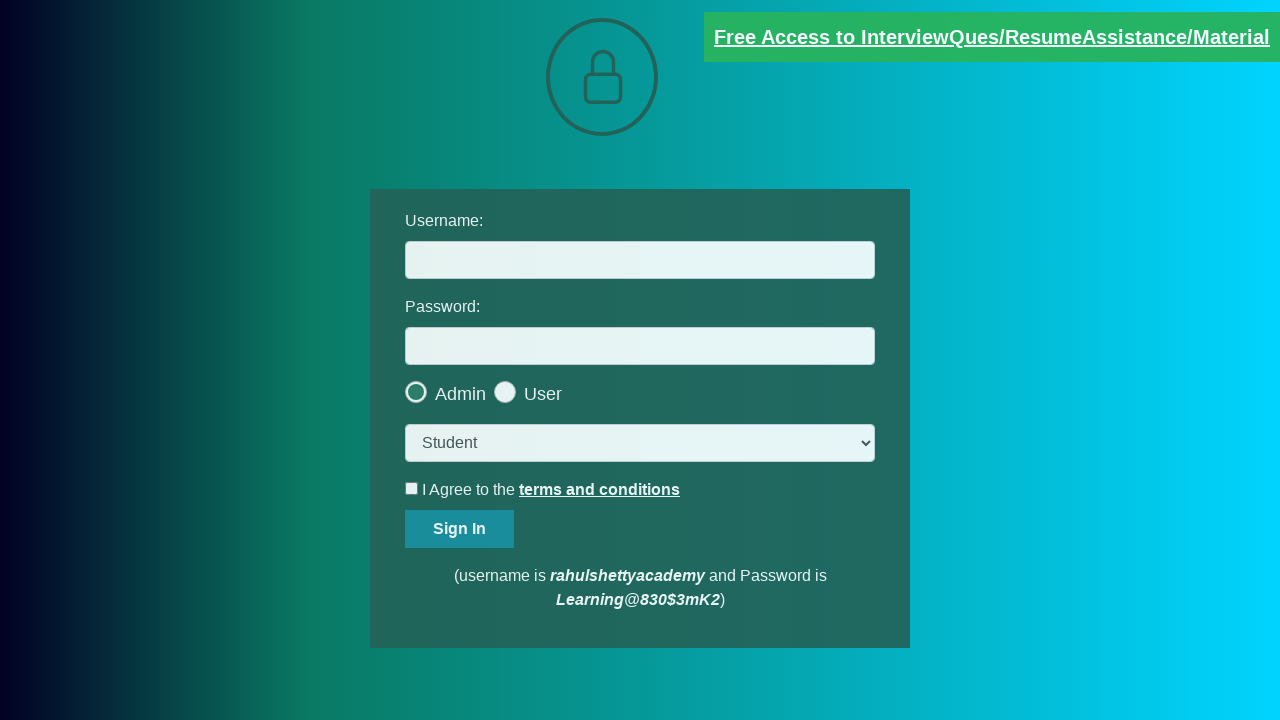

New window/tab opened and captured
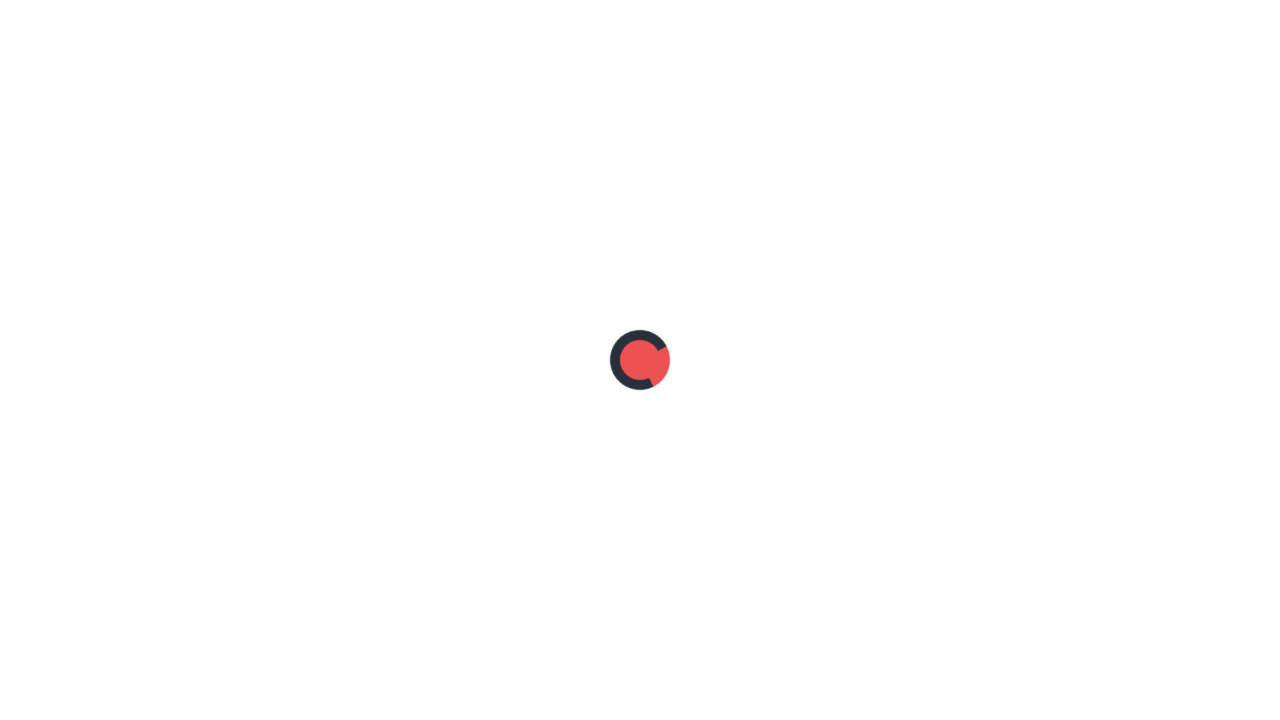

Retrieved red paragraph text from new window: 'Please email us at mentor@rahulshettyacademy.com with below template to receive response '
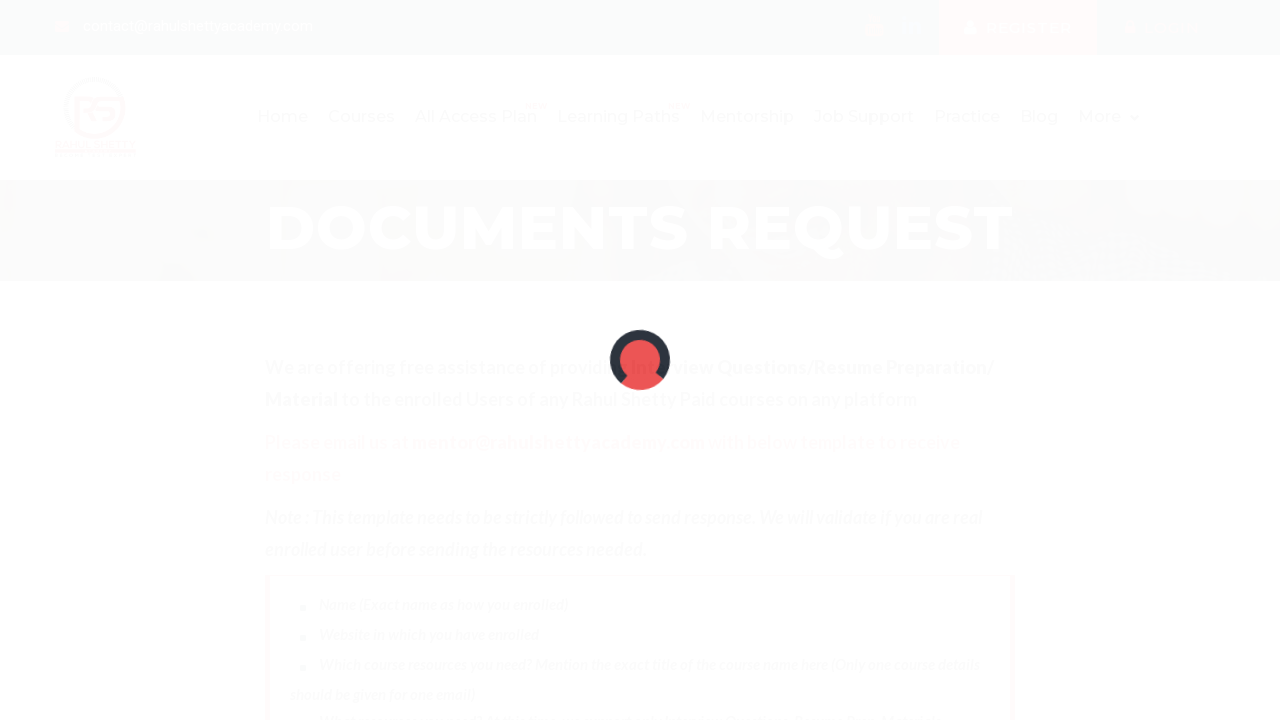

Retrieved original page title: 'LoginPage Practise | Rahul Shetty Academy'
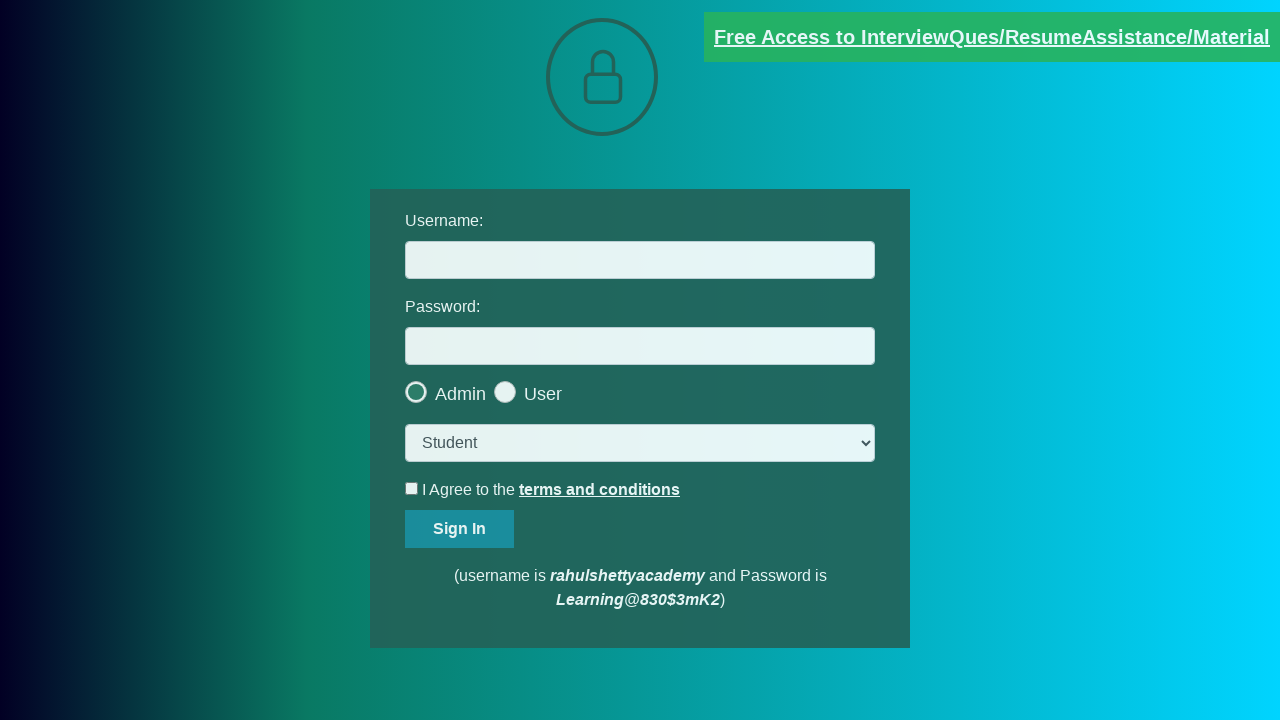

Closed the new window/tab
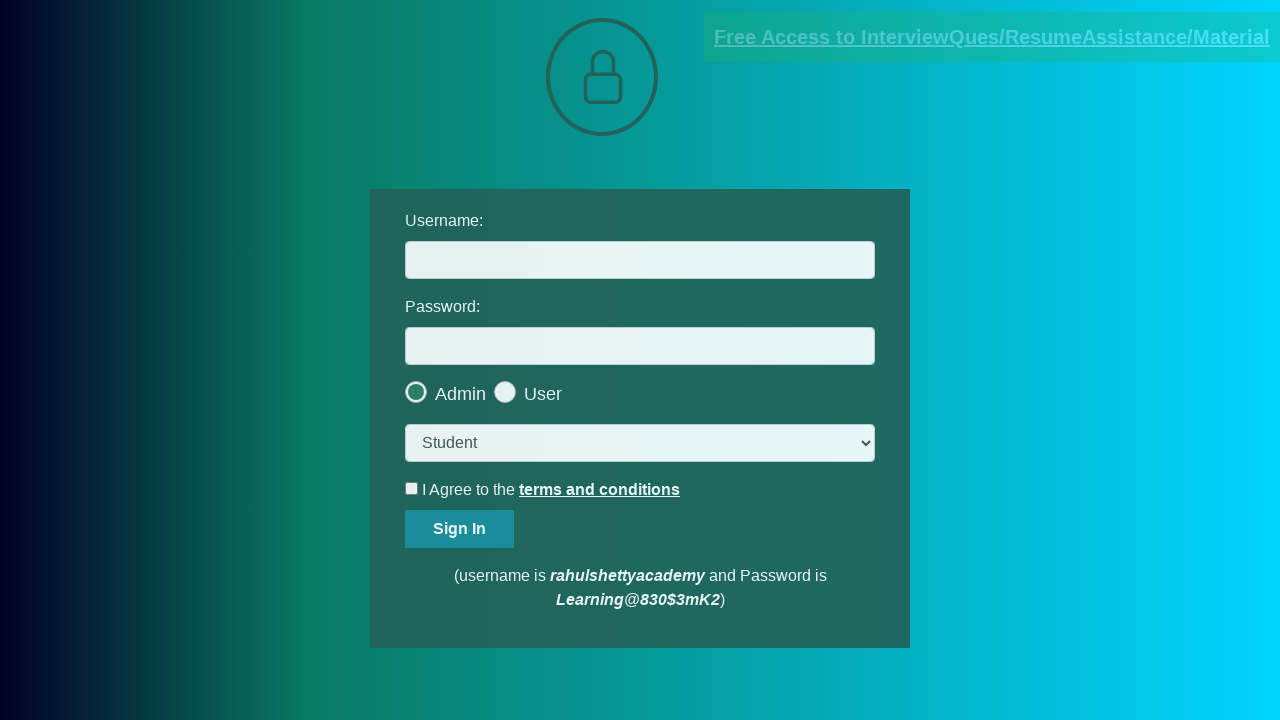

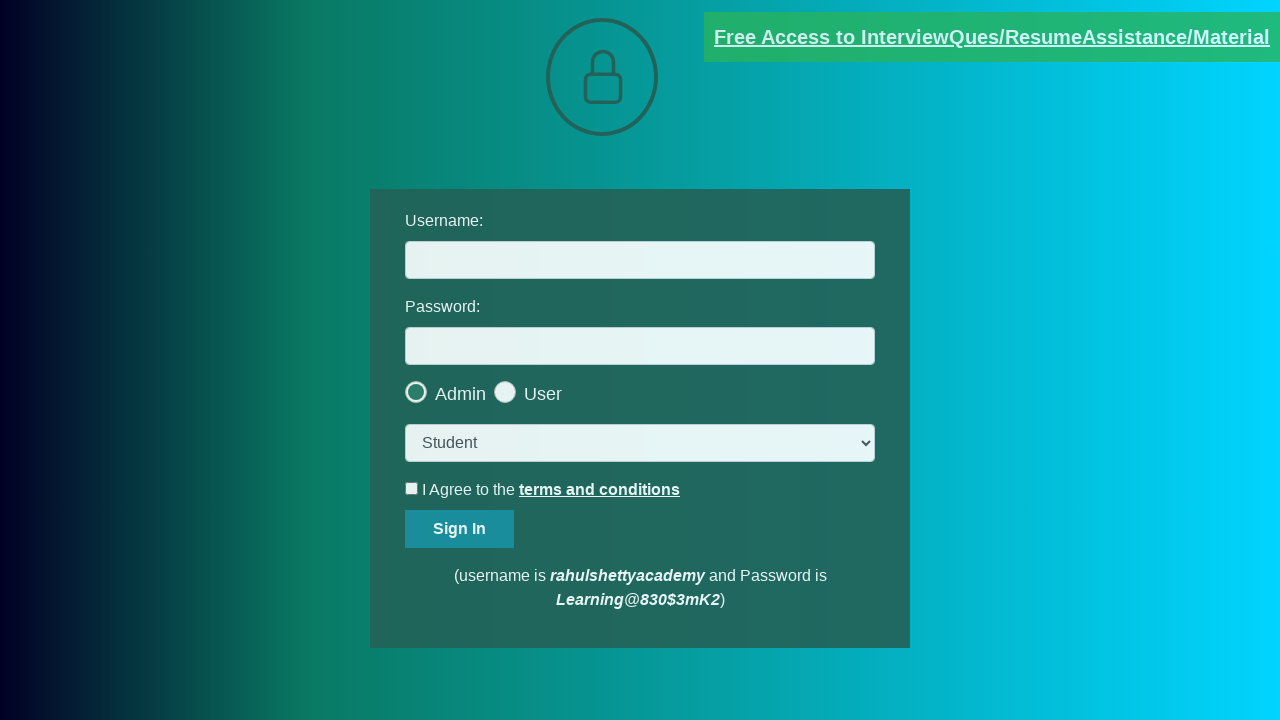